Tests a subscription form by first selecting education level and course, then filling out personal information fields (CPF, name, email, phone, address details) and advancing through the form without filling the optional complement field.

Starting URL: https://developer.grupoa.education/subscription/

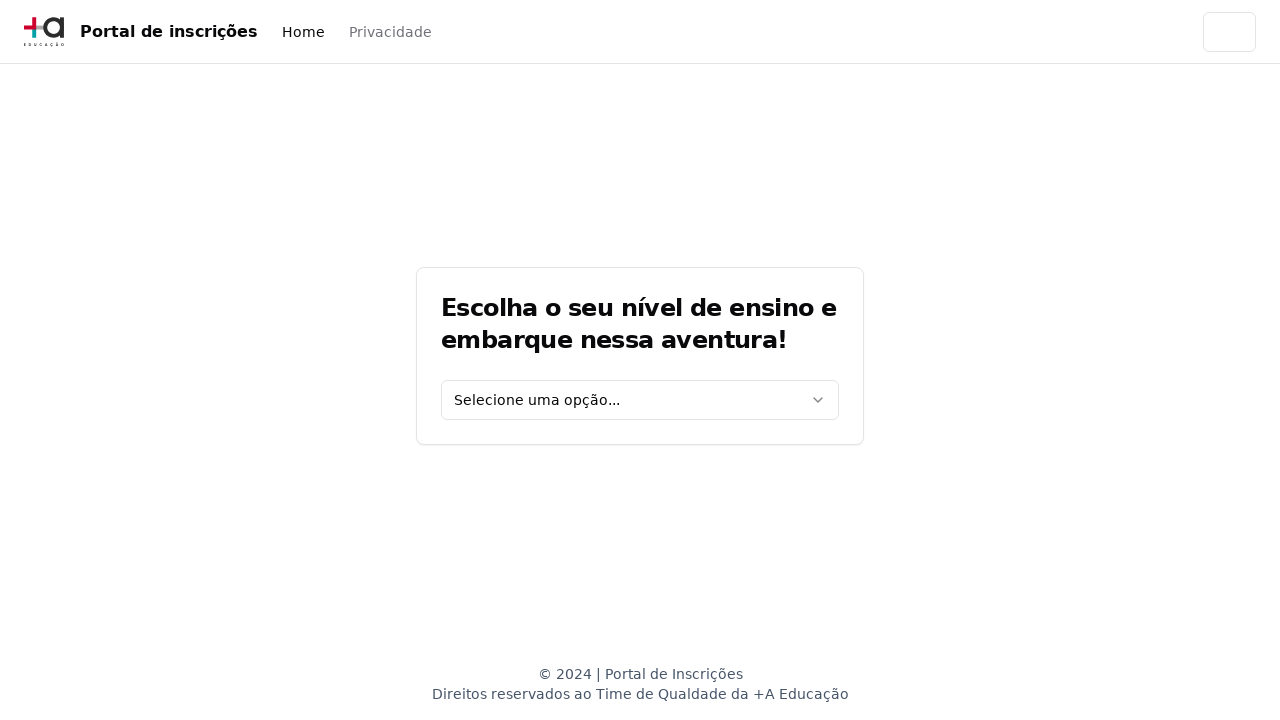

Clicked education level select dropdown at (640, 400) on [data-testid='education-level-select']
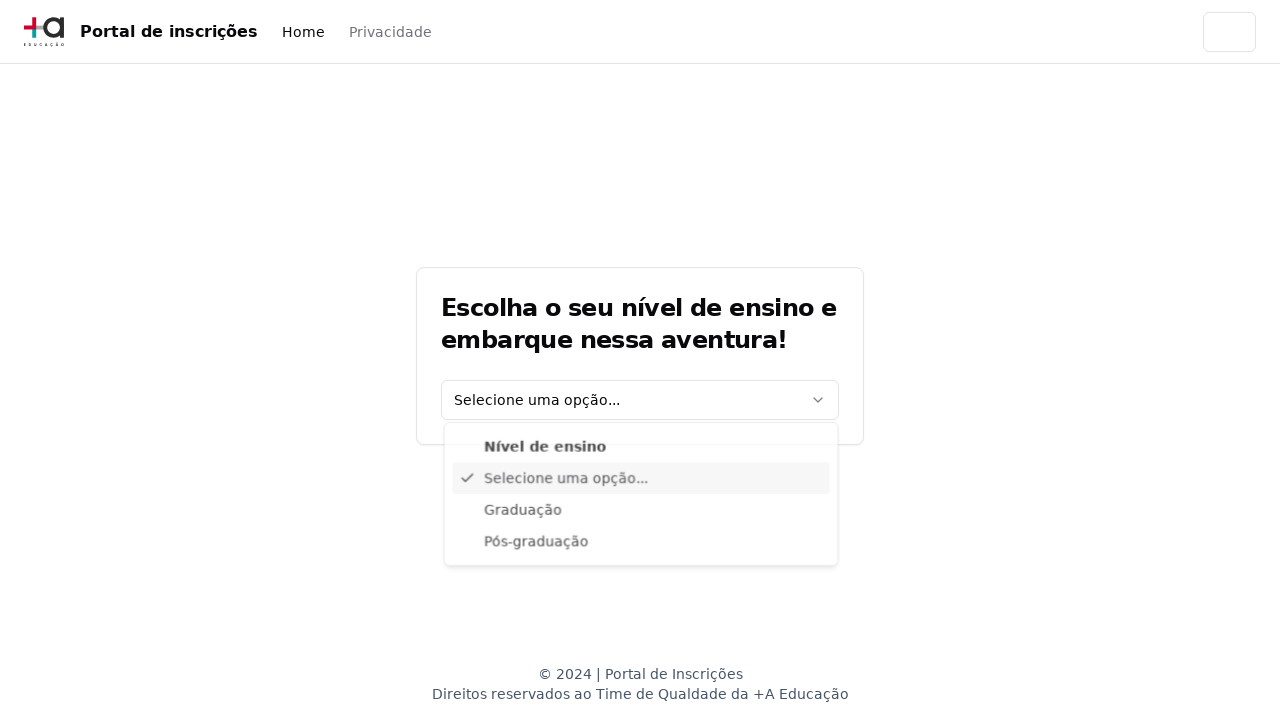

Selected 'Graduação' education level at (641, 513) on xpath=//div[@data-radix-vue-collection-item][contains(., 'Graduação')]
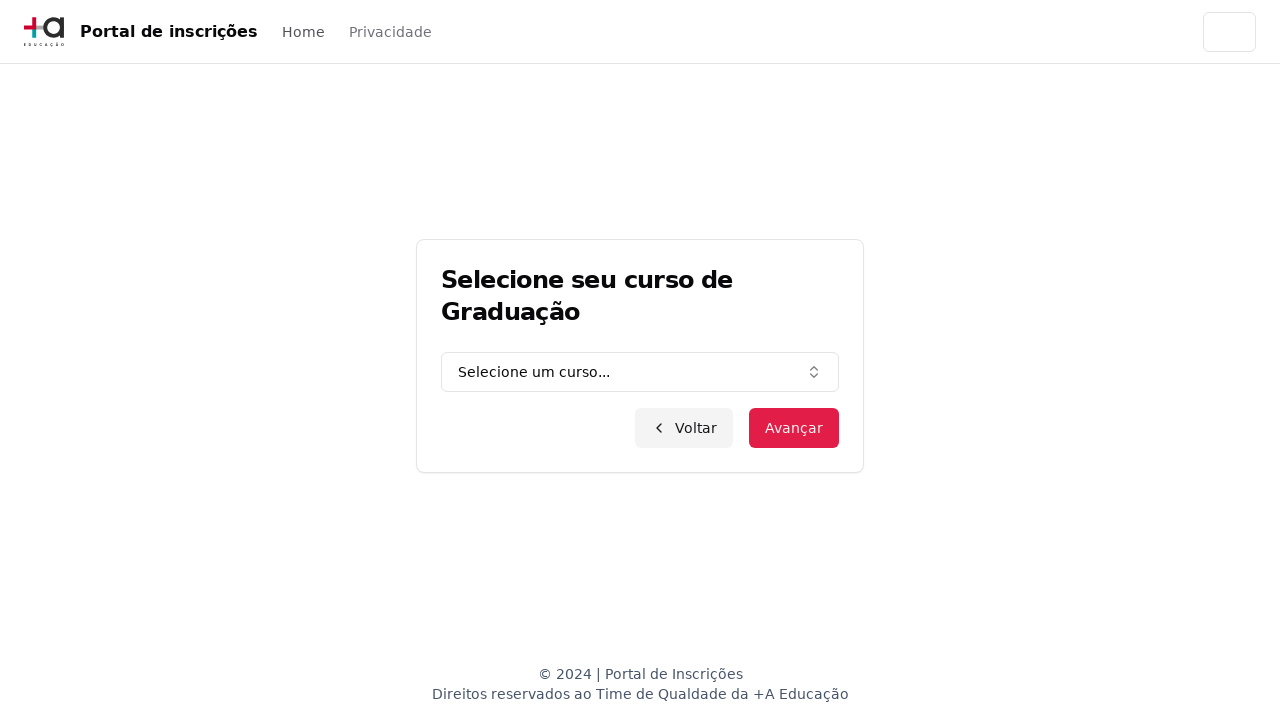

Clicked course combo dropdown at (640, 372) on [data-testid='graduation-combo']
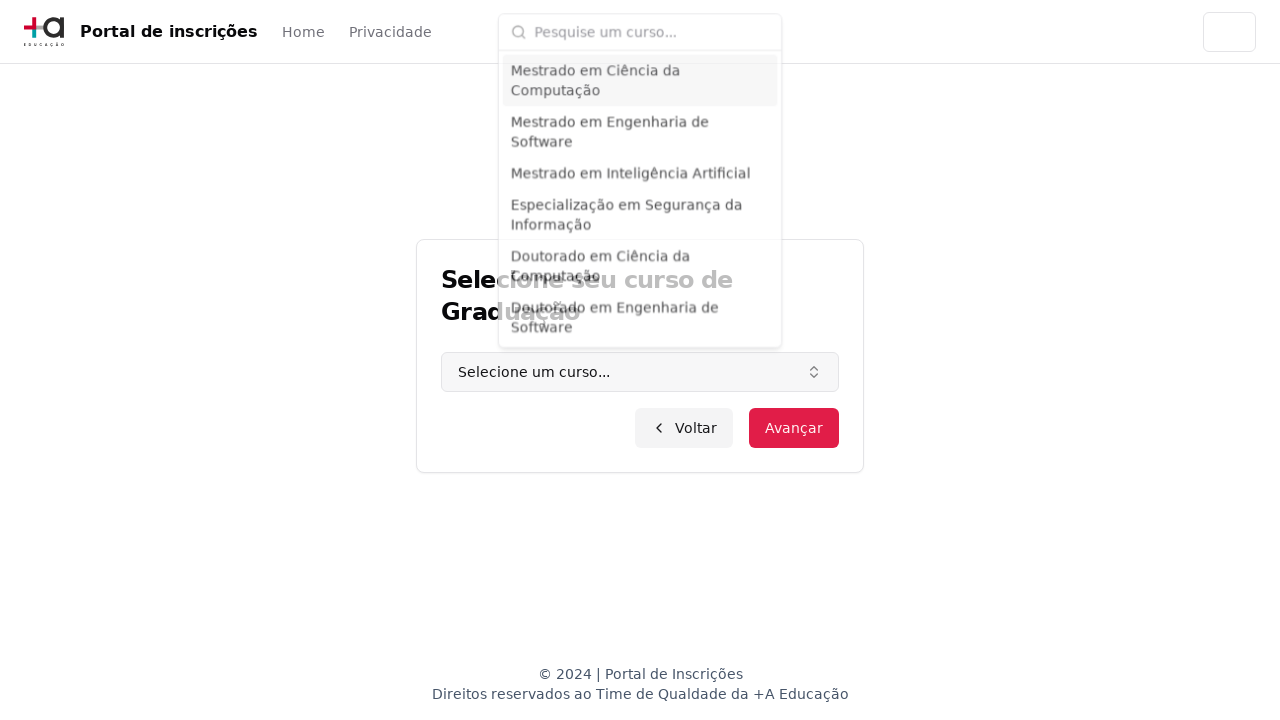

Clicked course input field at (652, 28) on input.h-9
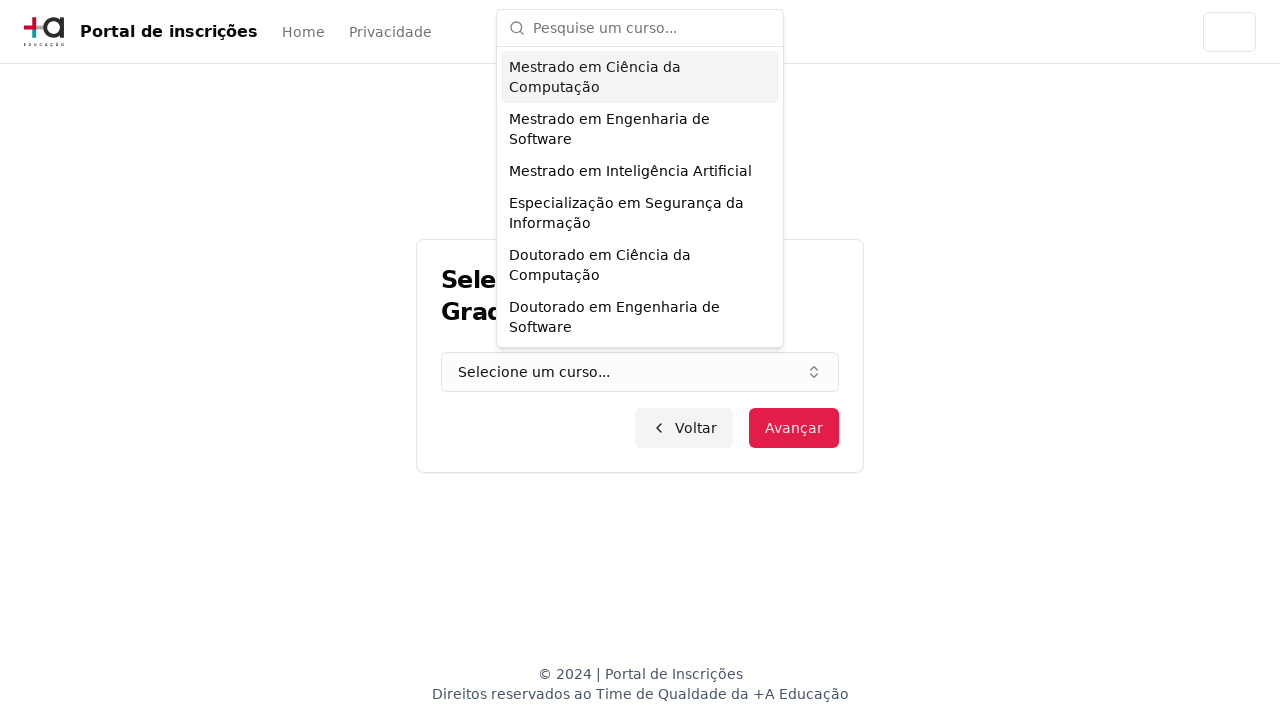

Typed 'Engenharia de Software' in course field on input.h-9
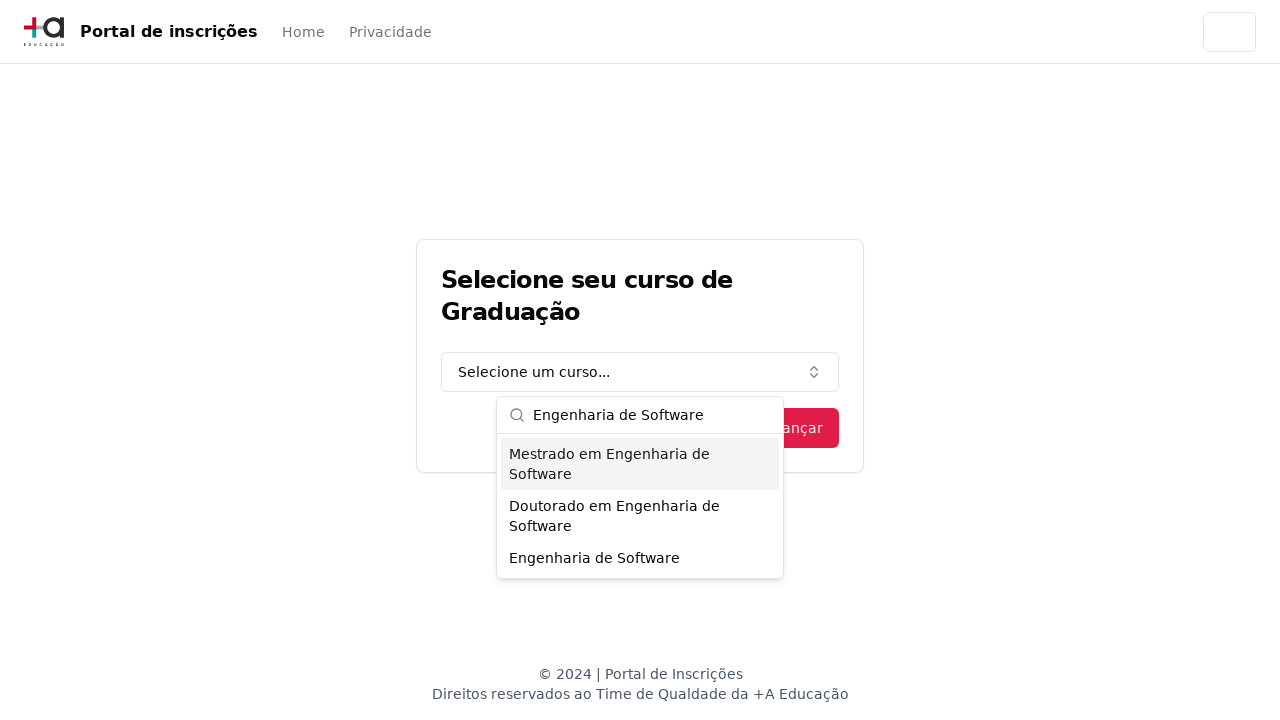

Pressed Enter to confirm course selection on input.h-9
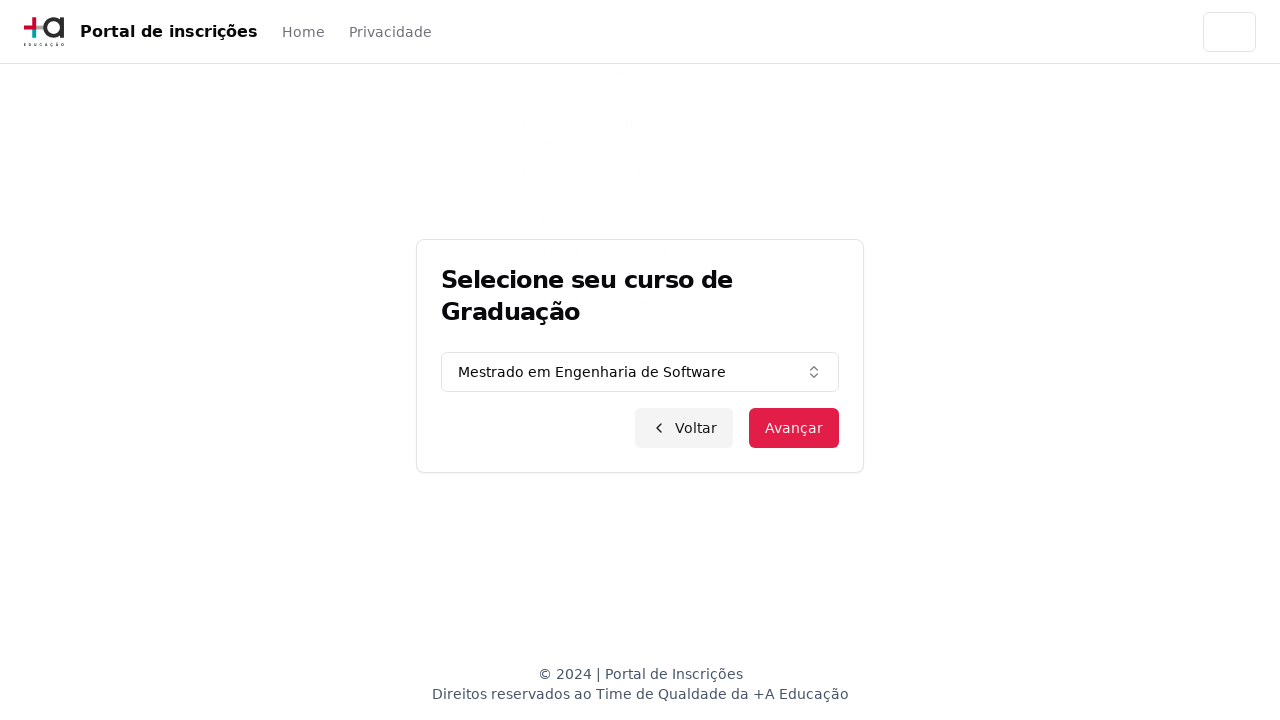

Clicked 'Avançar' button to proceed to personal information form at (794, 428) on button.inline-flex.items-center.justify-center.bg-primary
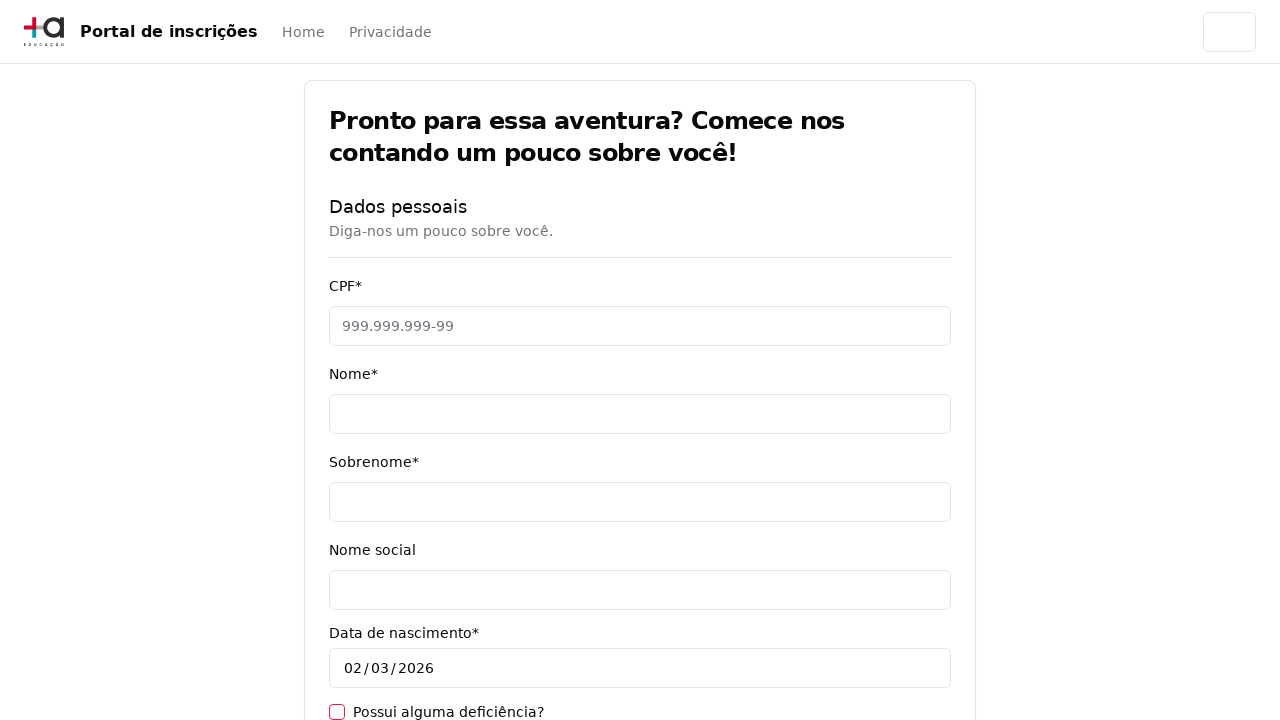

Waited for CPF input field to load
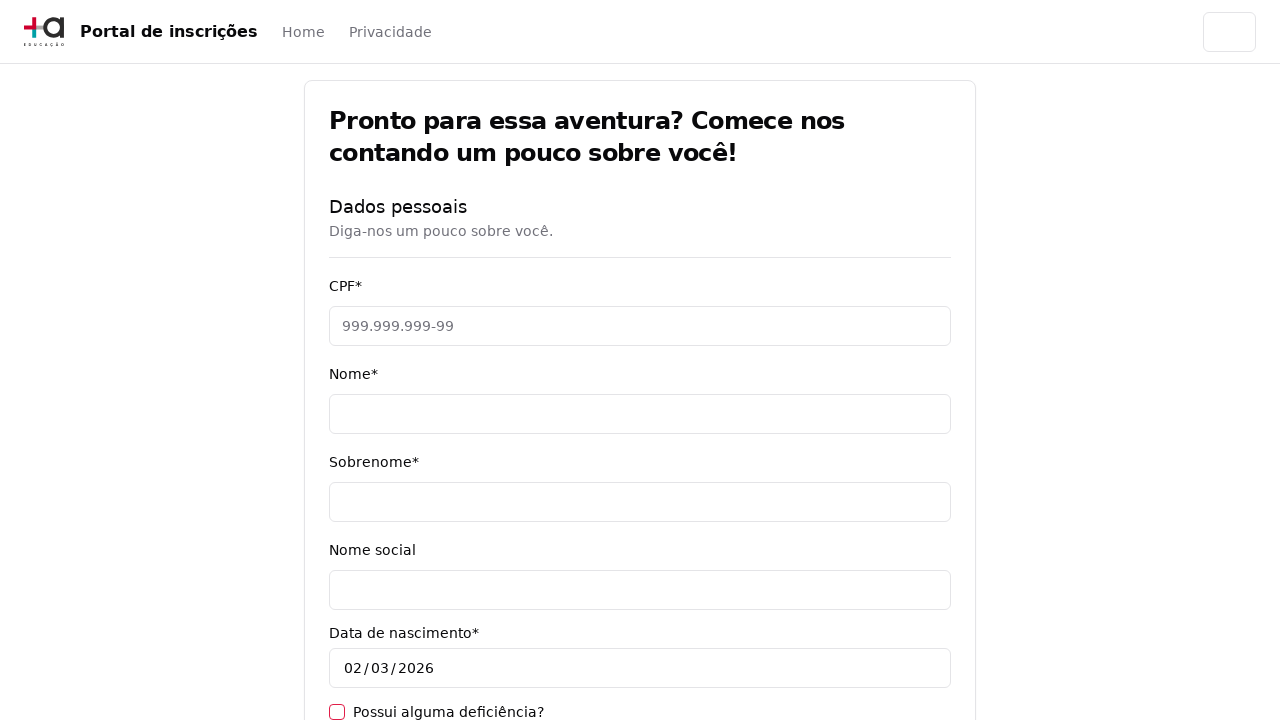

Filled CPF field with '48723156890' on [data-testid='cpf-input']
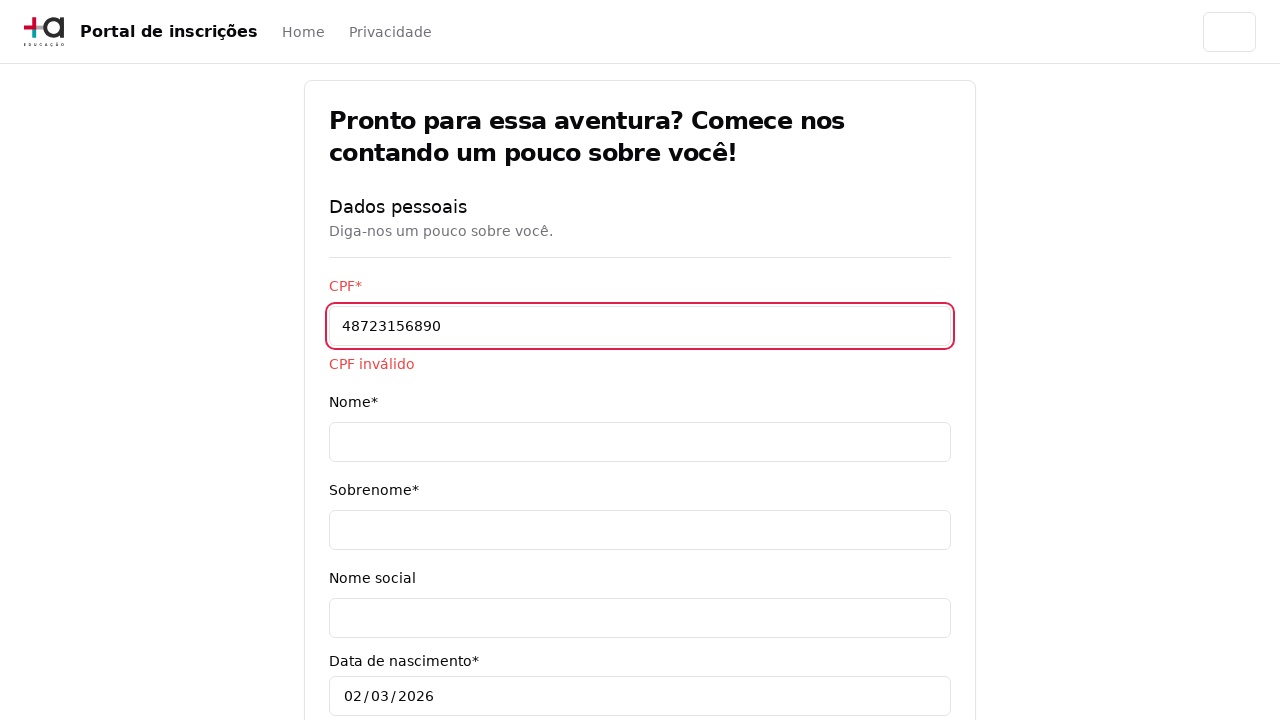

Filled name field with 'Maria' on [data-testid='name-input']
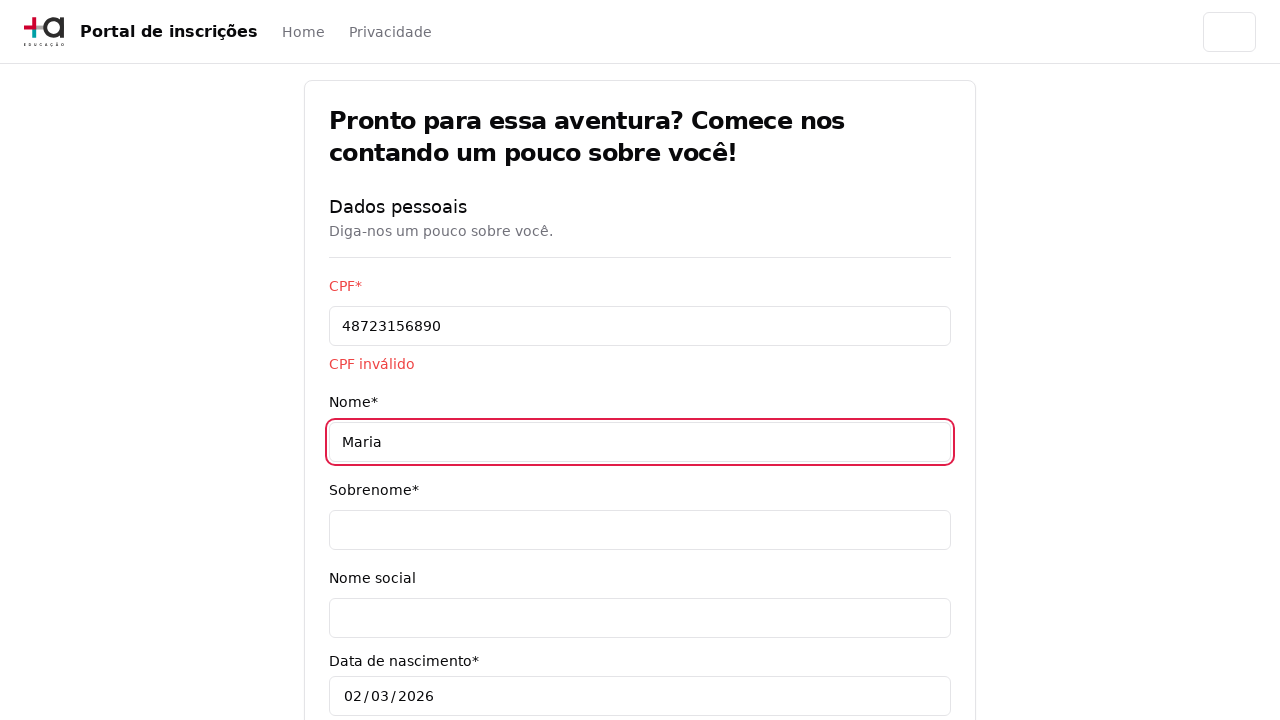

Filled surname field with 'Silva' on [data-testid='surname-input']
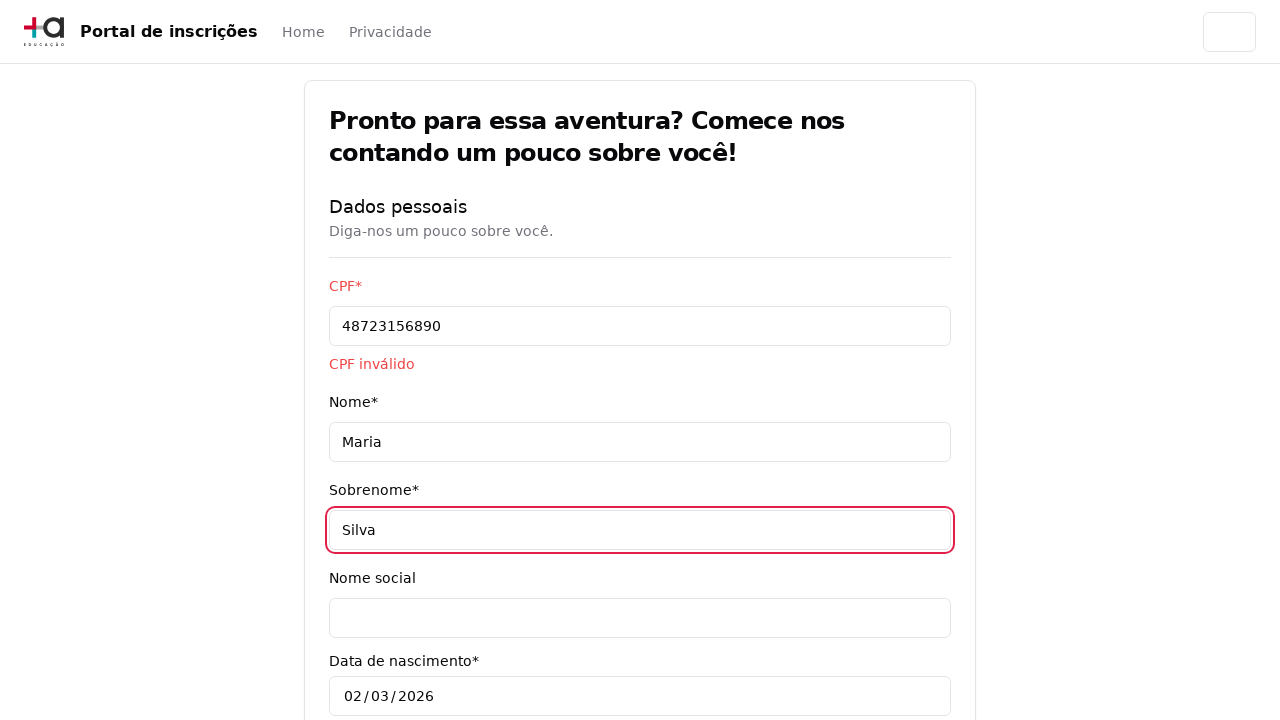

Filled email field with 'mariasilva@example.com' on [data-testid='email-input']
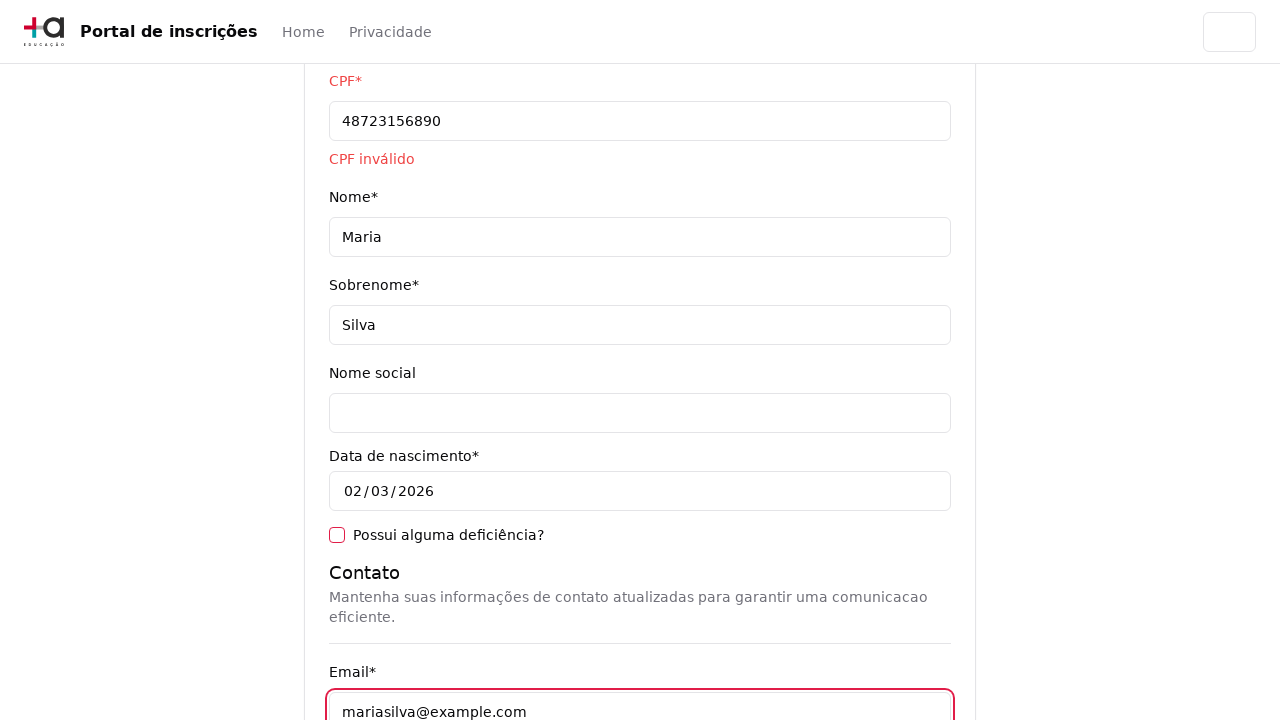

Filled cellphone field with '11987654321' on [data-testid='cellphone-input']
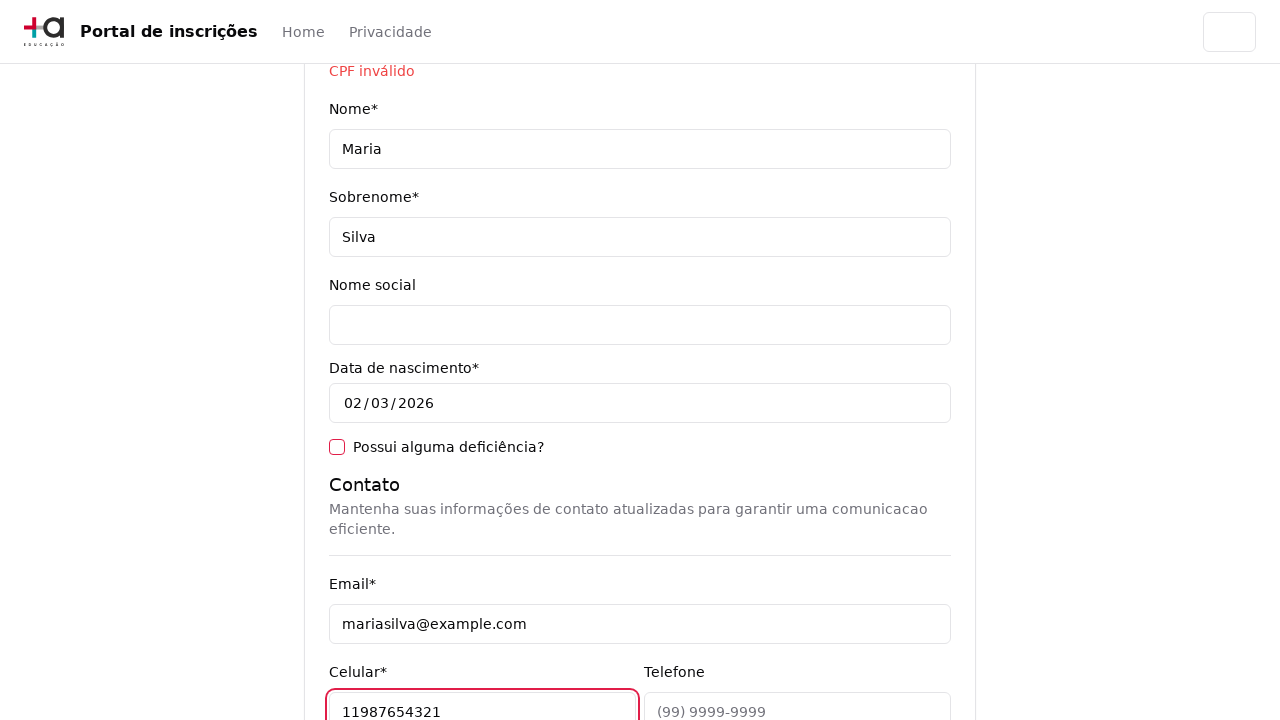

Filled phone field with '1132109876' on [data-testid='phone-input']
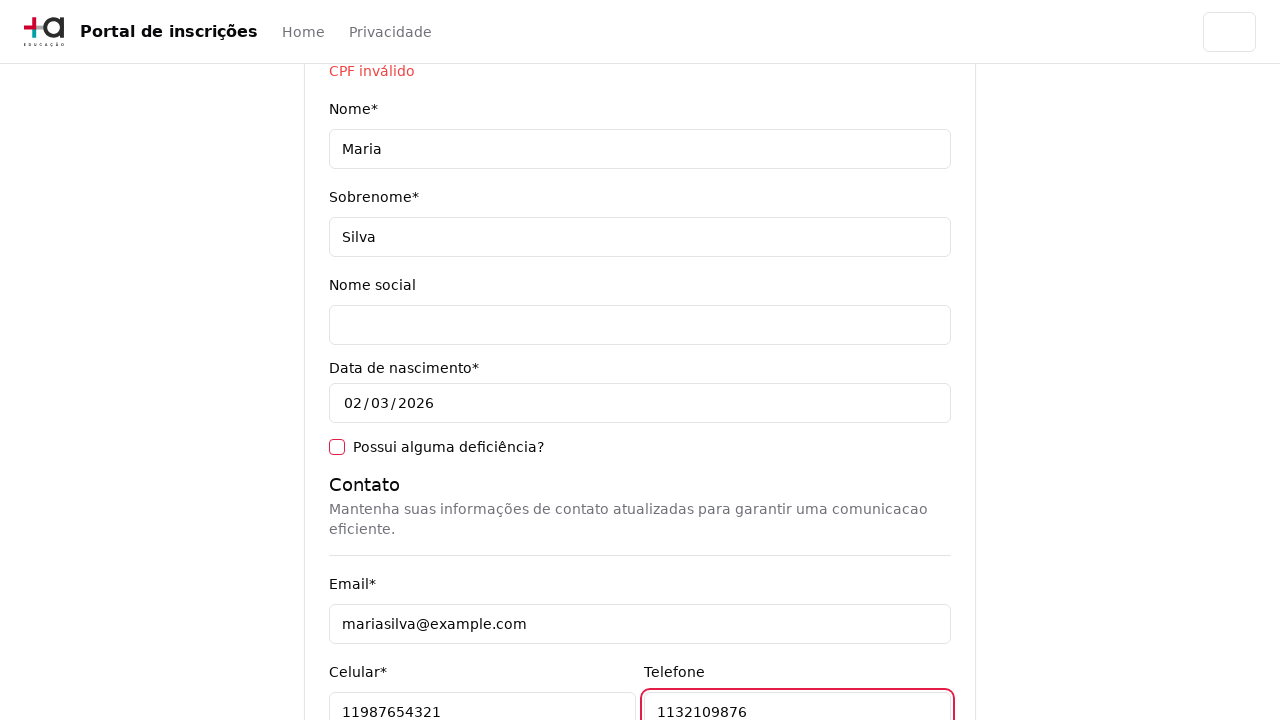

Filled CEP field with '01310100' on [data-testid='cep-input']
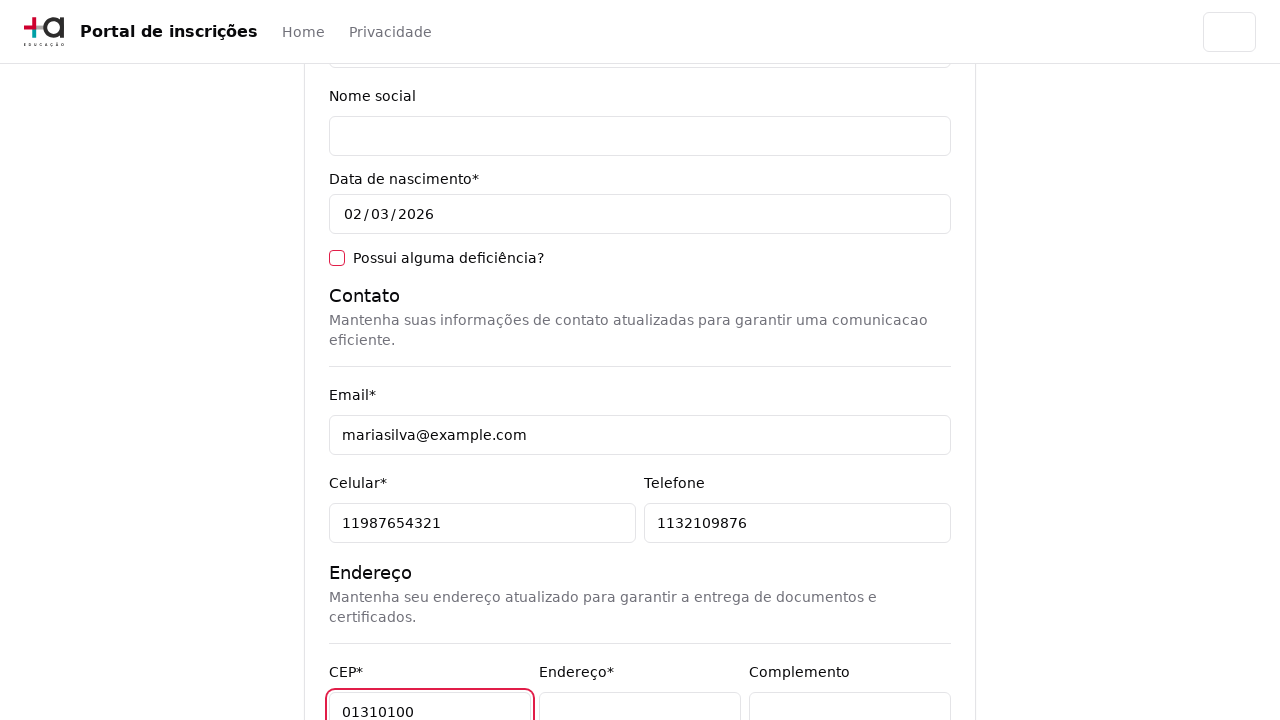

Filled address field with 'Avenida Paulista' on [data-testid='address-input']
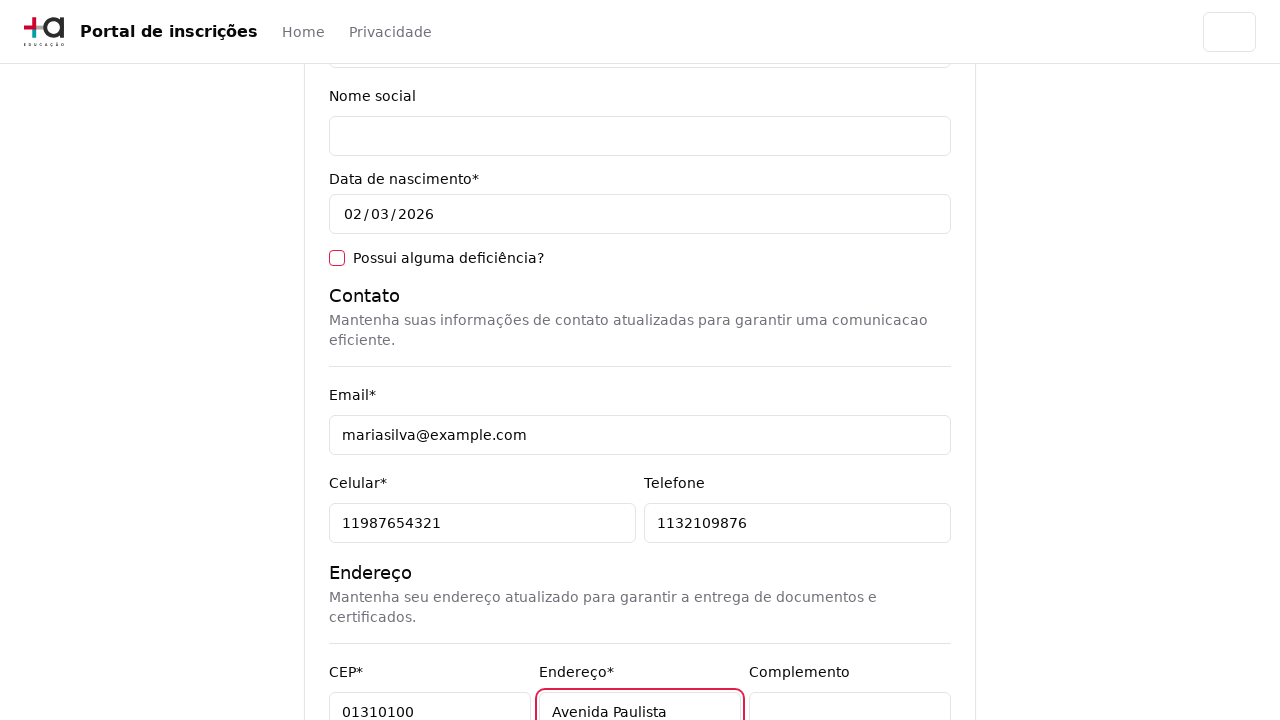

Left complement field empty to test optional field on [data-testid='complement-input']
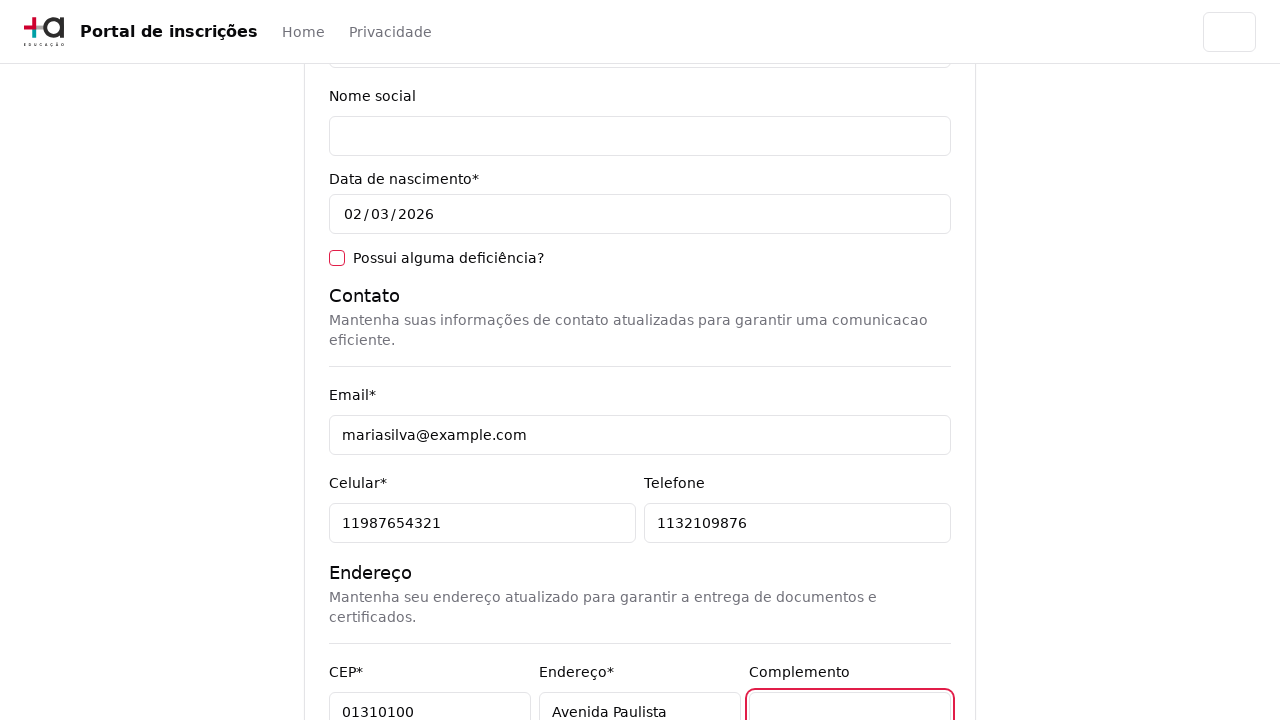

Filled neighborhood field with 'Bela Vista' on [data-testid='neighborhood-input']
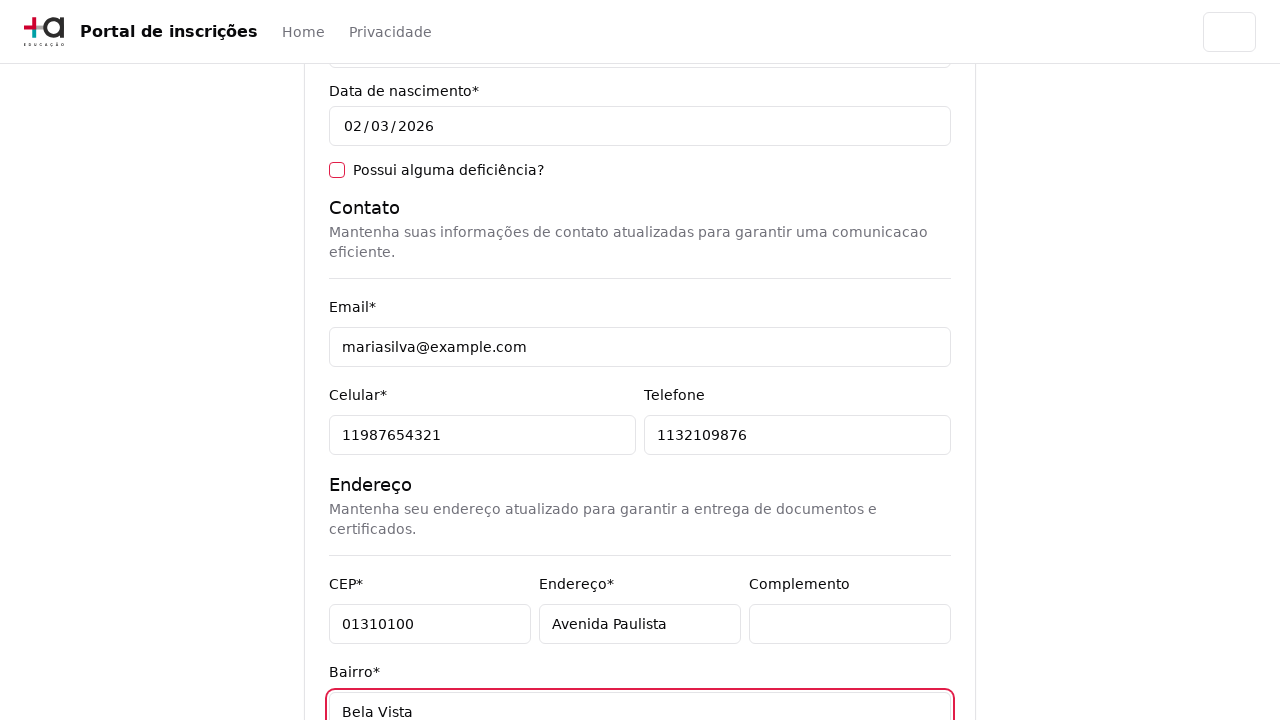

Filled city field with 'São Paulo' on [data-testid='city-input']
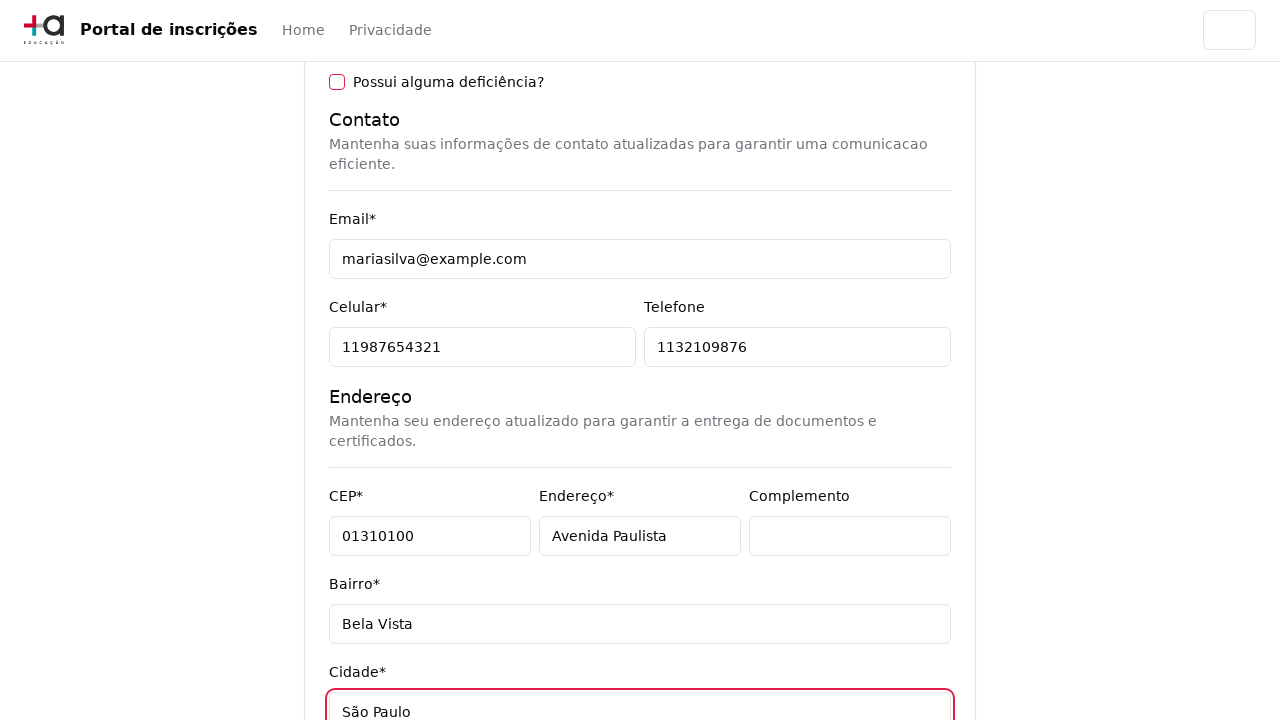

Filled state field with 'São Paulo' on [data-testid='state-input']
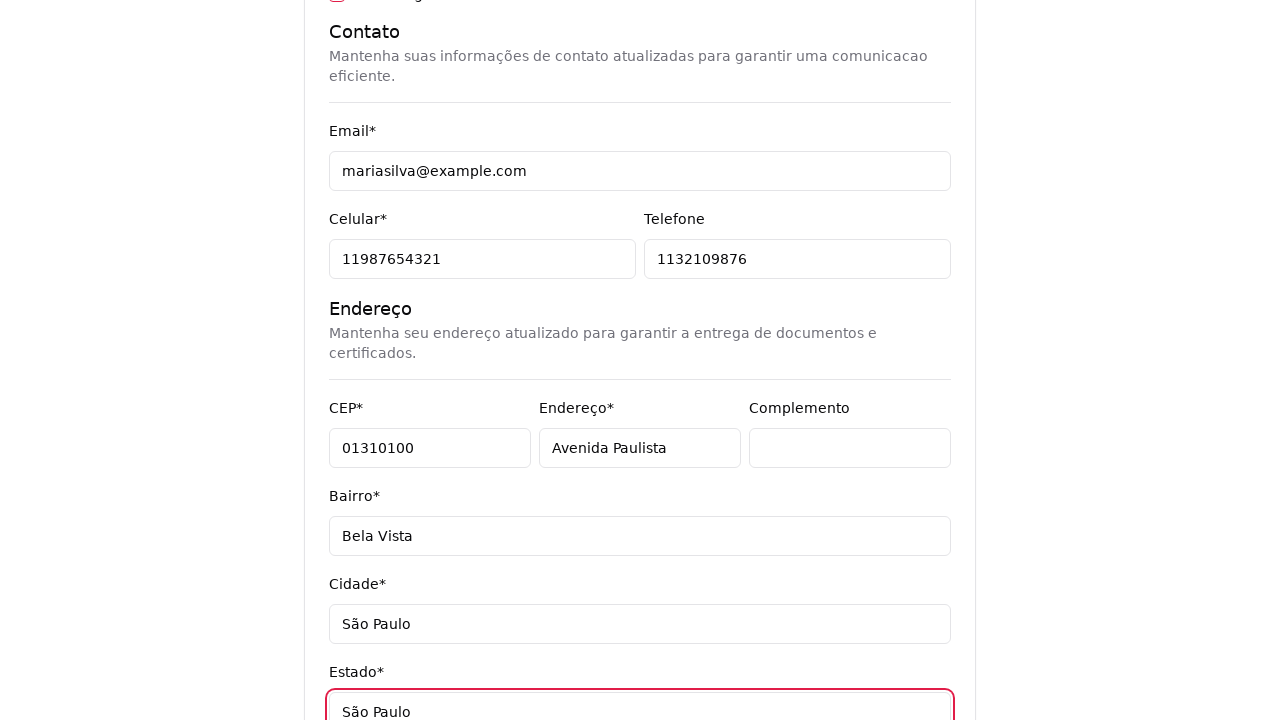

Filled country field with 'Brasil' on [data-testid='country-input']
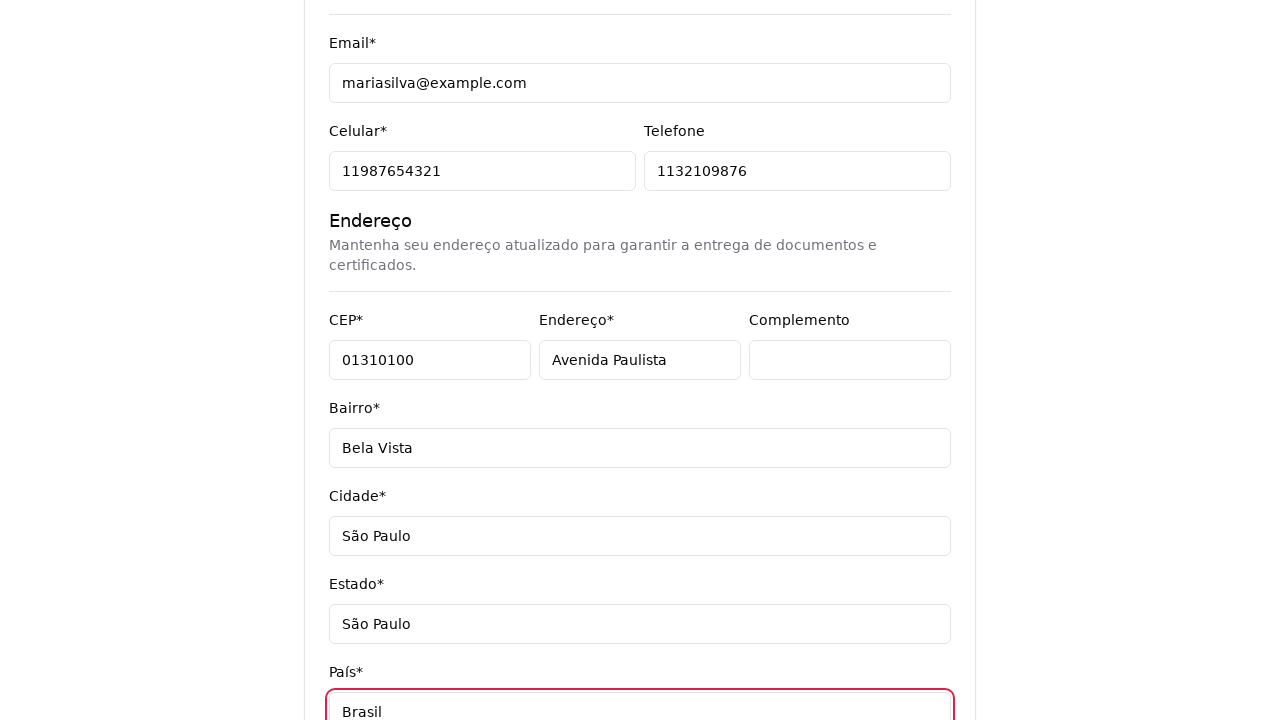

Clicked next button to advance to next form step at (906, 587) on [data-testid='next-button']
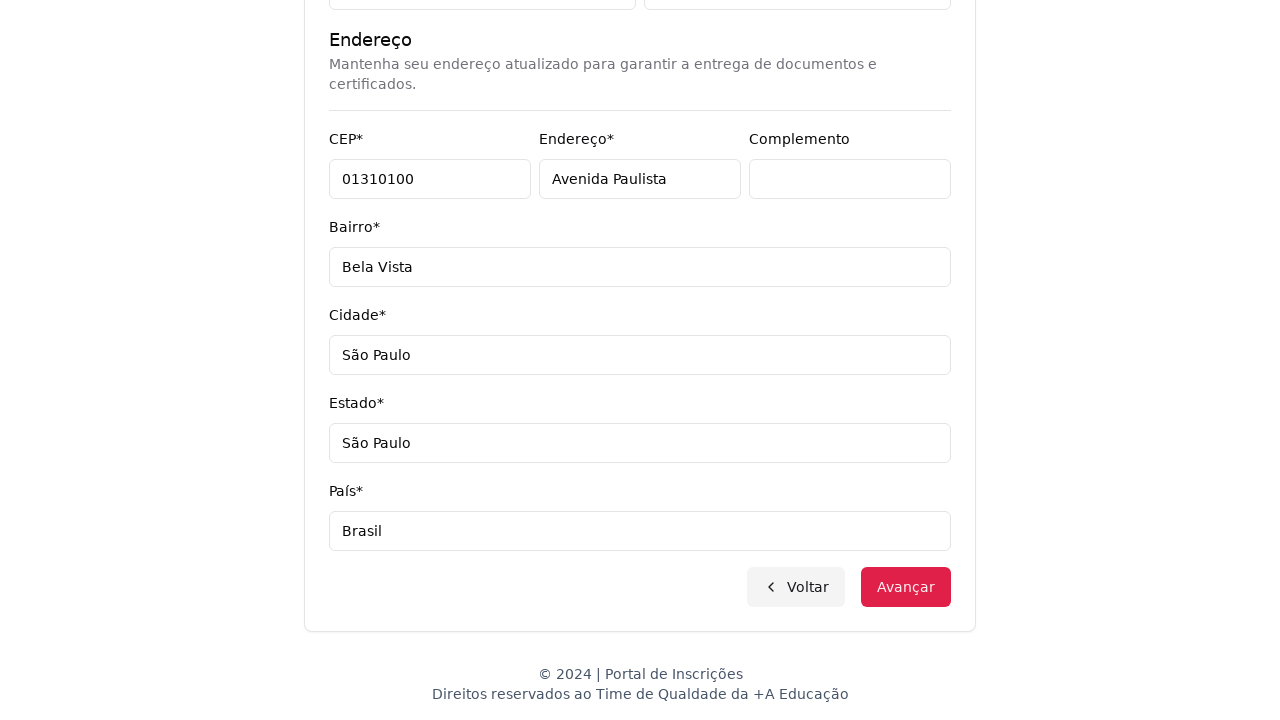

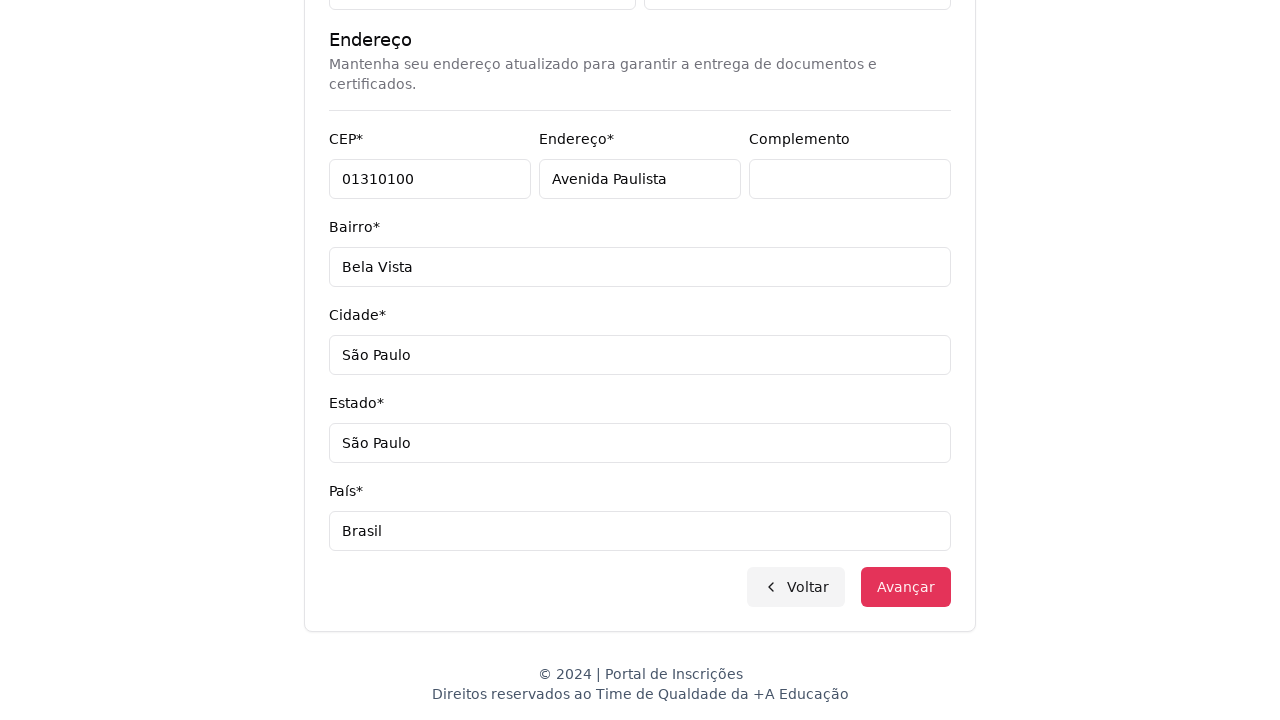